Tests the jQuery UI draggable functionality by dragging an element horizontally and verifying its new position

Starting URL: https://jqueryui.com/draggable

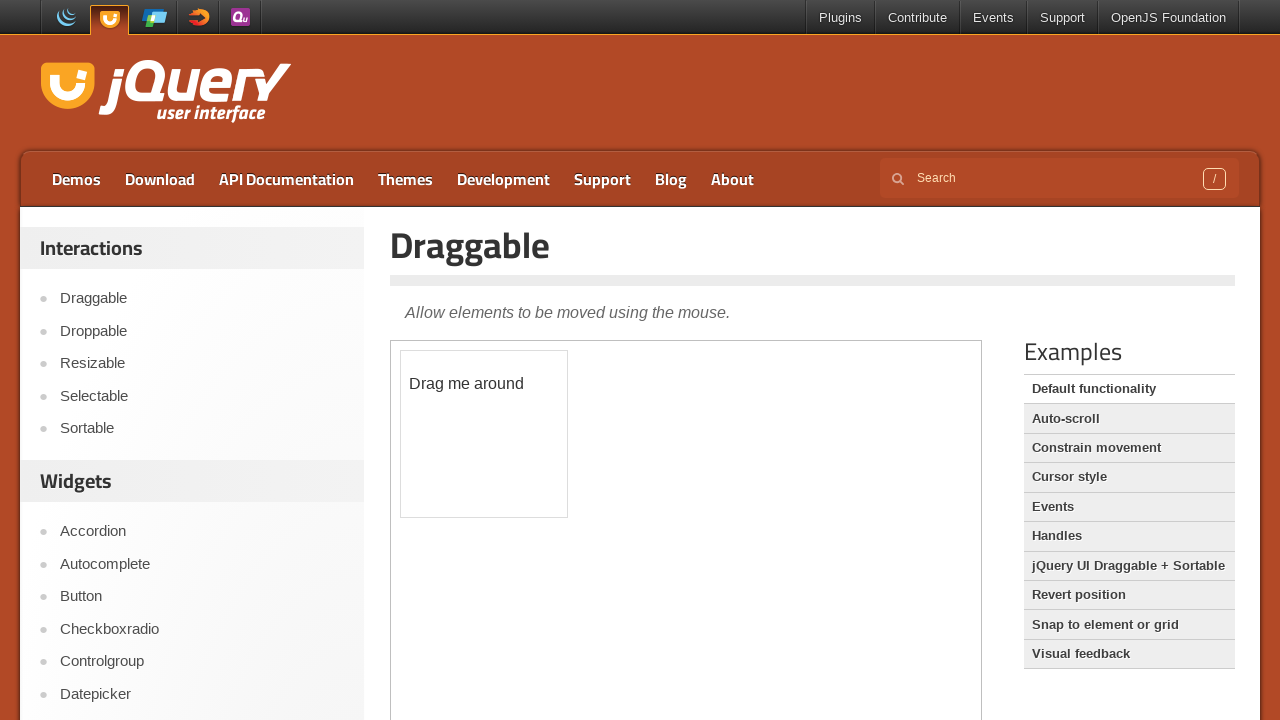

Located the iframe containing the draggable demo
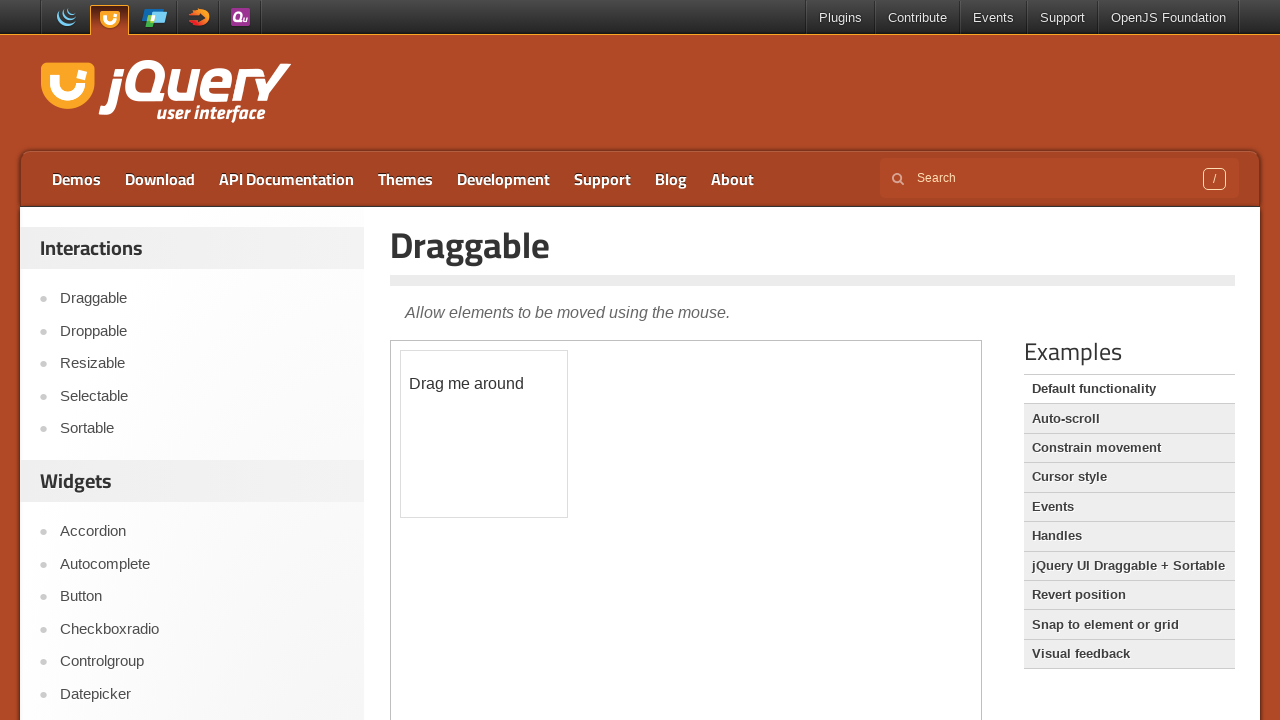

Located the draggable element within the iframe
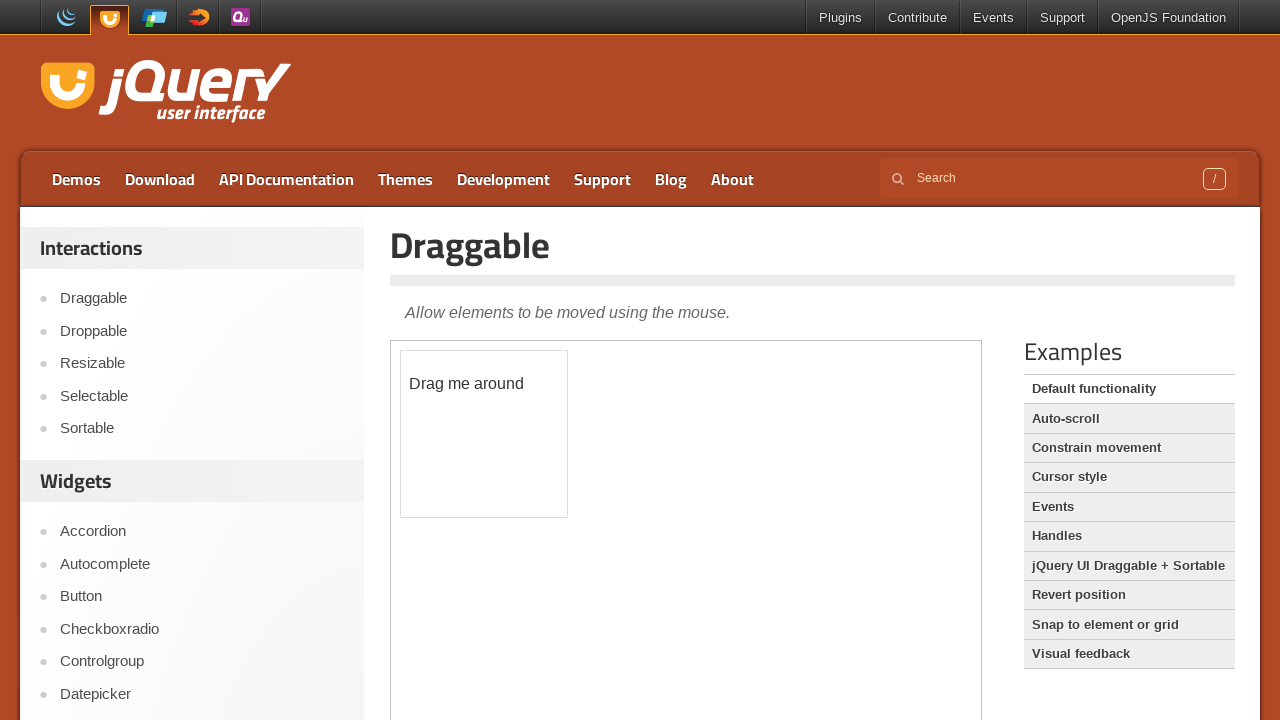

Retrieved initial position: x=400.109375, y=349.875
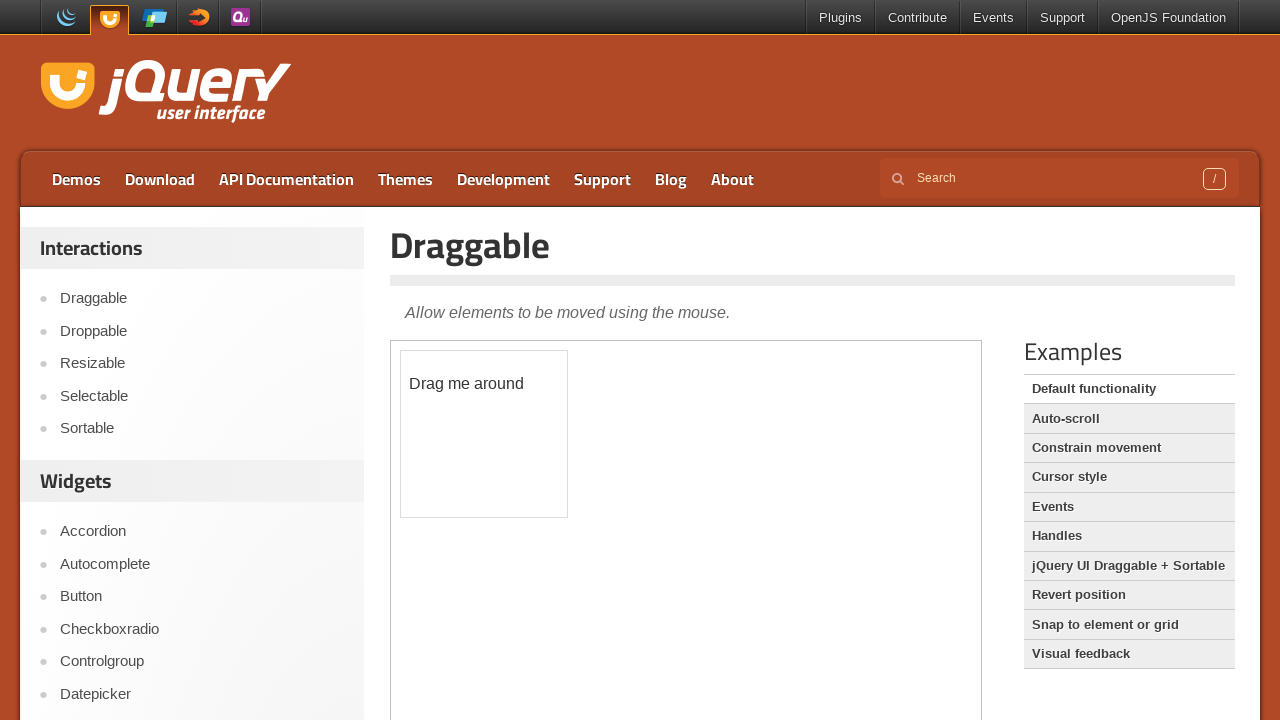

Dragged the element 100 pixels to the right at (501, 351)
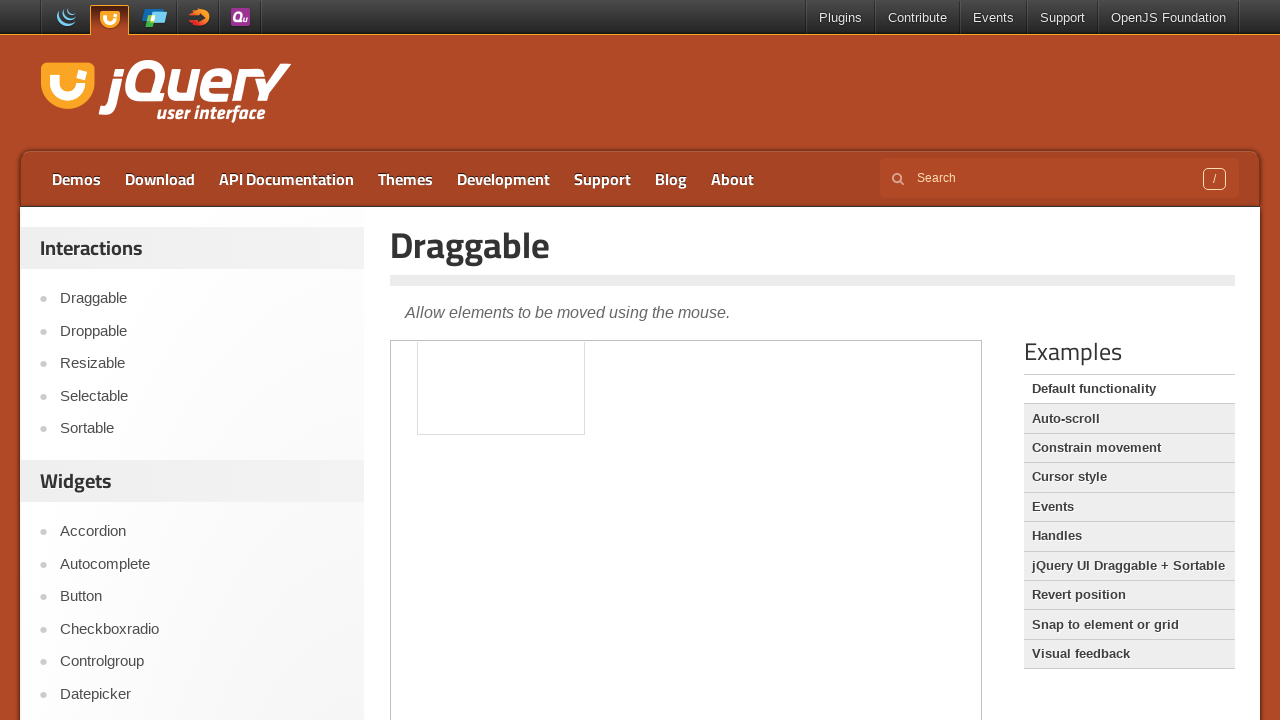

Retrieved new position after drag: x=417.109375, y=266.875
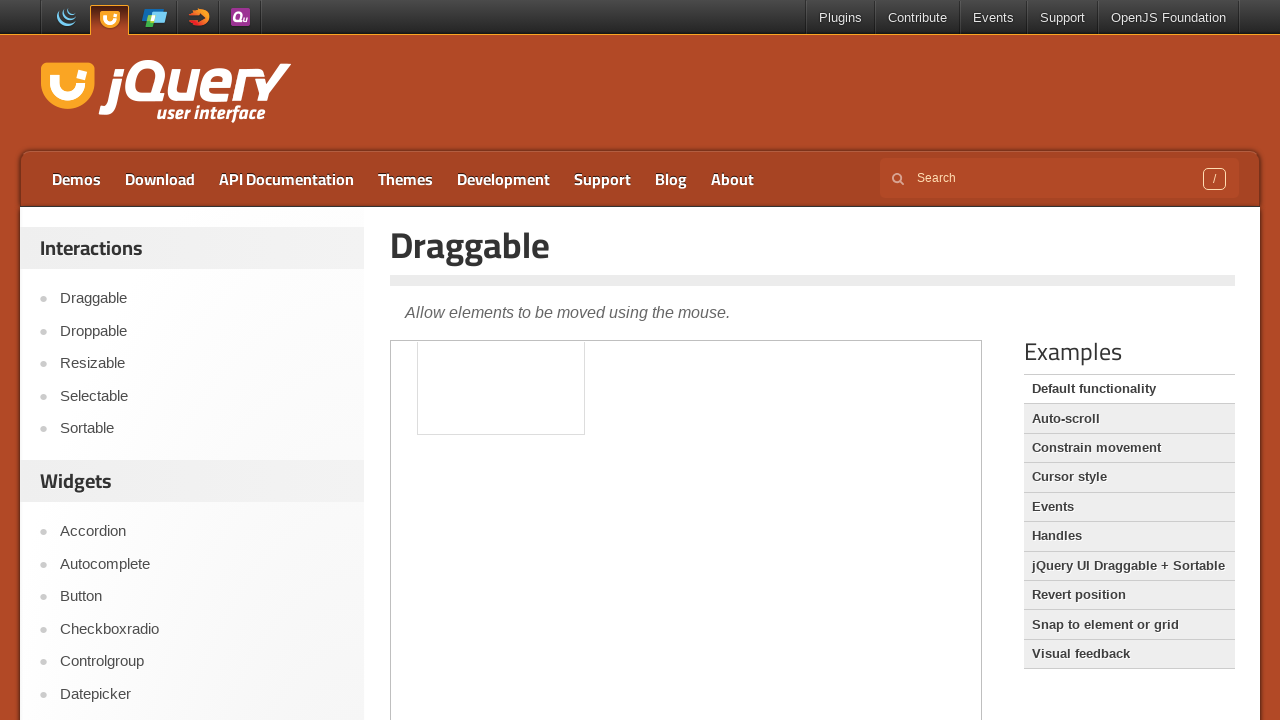

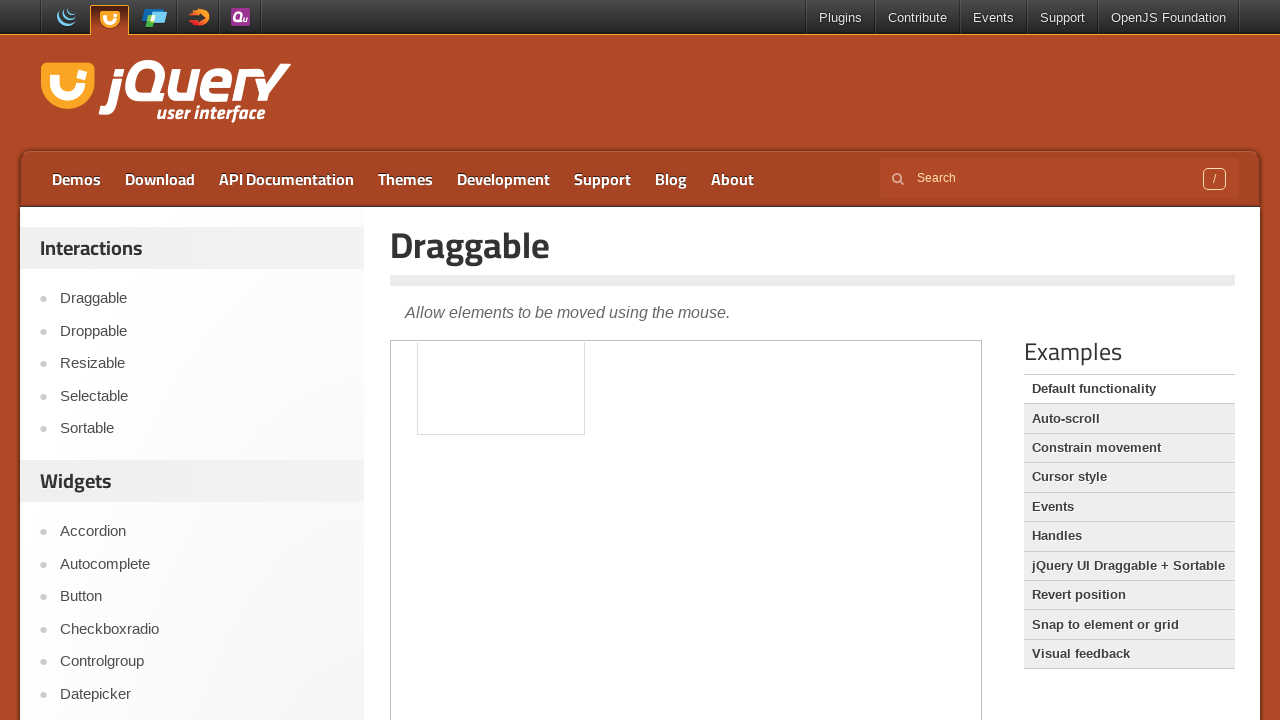